Tests that browser back button navigation works correctly with filters

Starting URL: https://demo.playwright.dev/todomvc

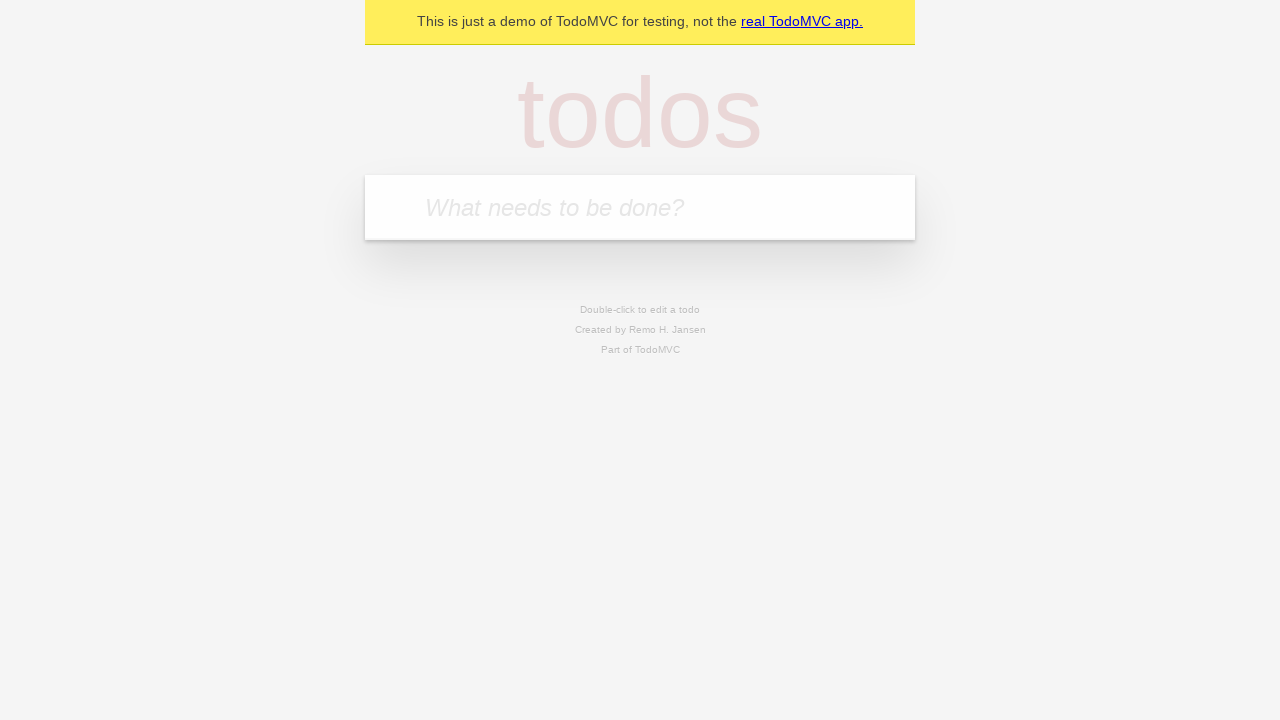

Filled todo input with 'buy some cheese' on internal:attr=[placeholder="What needs to be done?"i]
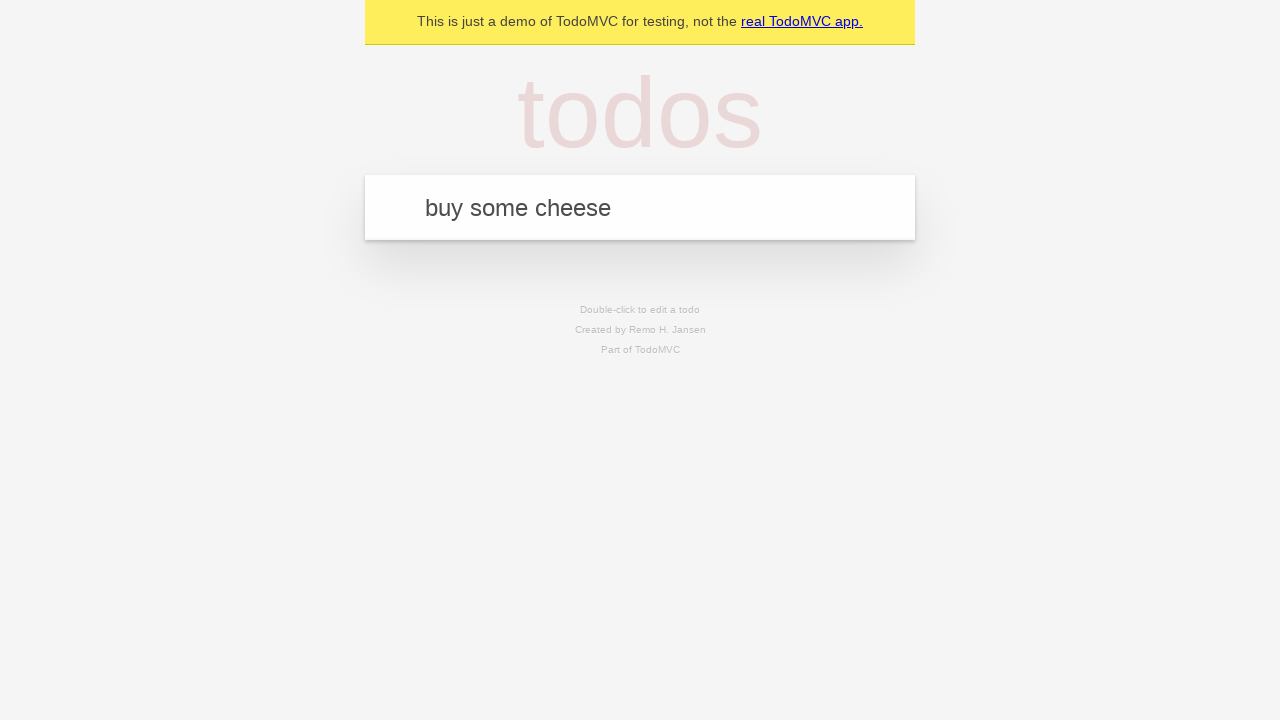

Pressed Enter to add first todo on internal:attr=[placeholder="What needs to be done?"i]
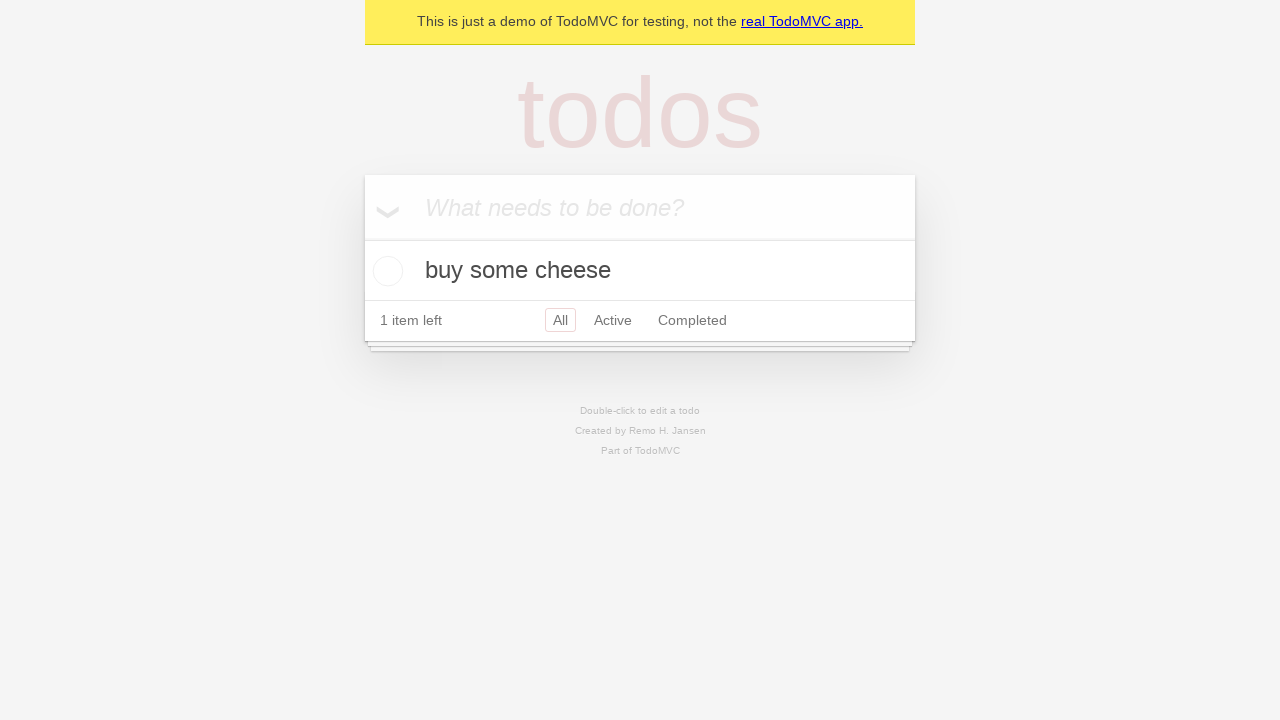

Filled todo input with 'feed the cat' on internal:attr=[placeholder="What needs to be done?"i]
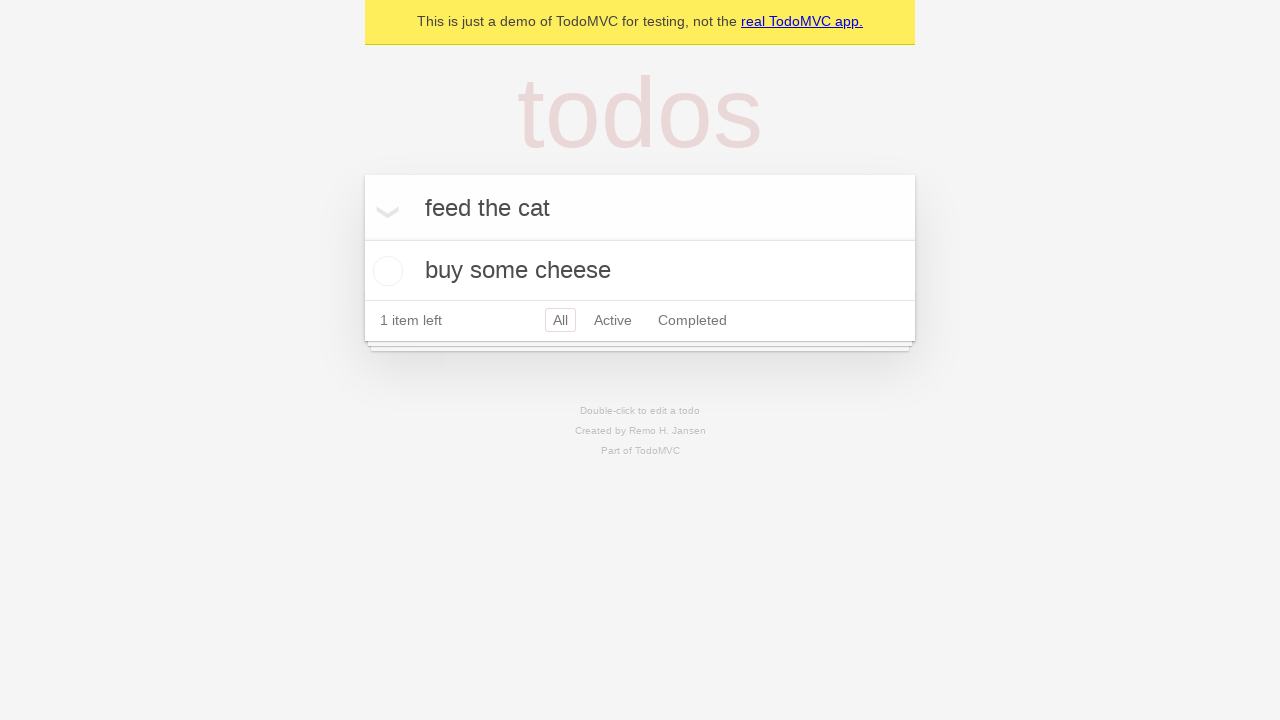

Pressed Enter to add second todo on internal:attr=[placeholder="What needs to be done?"i]
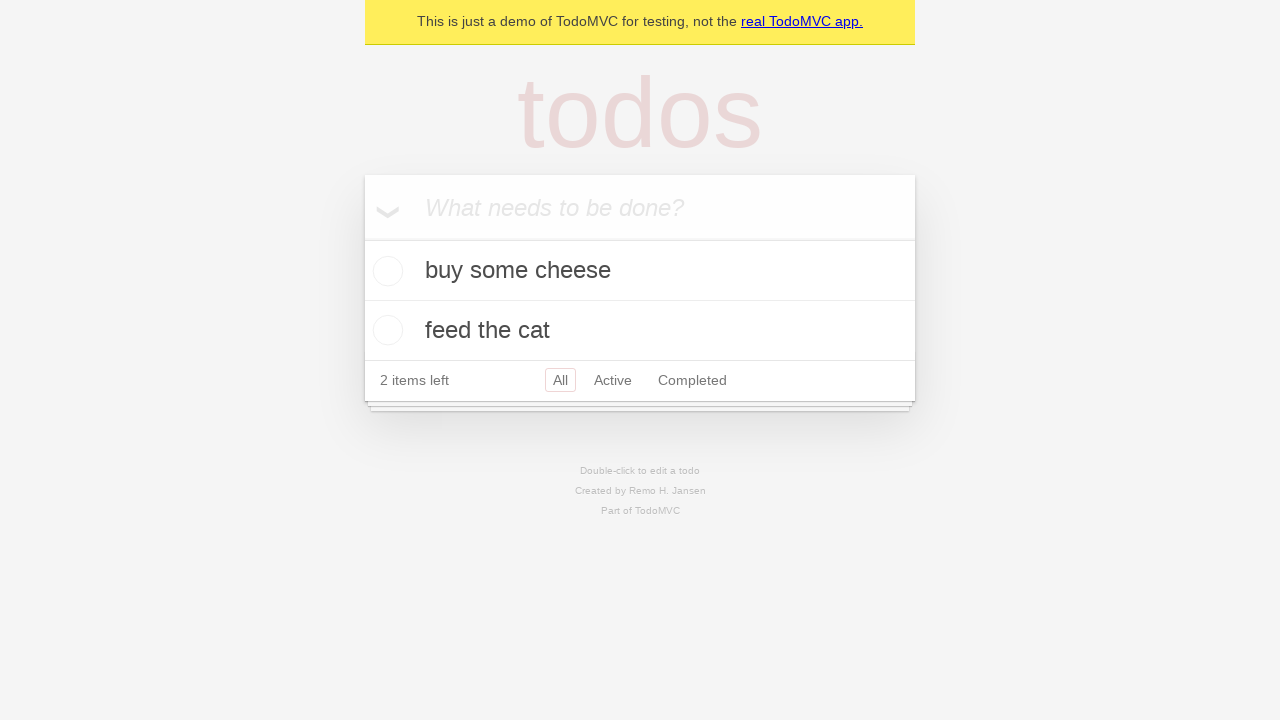

Filled todo input with 'book a doctors appointment' on internal:attr=[placeholder="What needs to be done?"i]
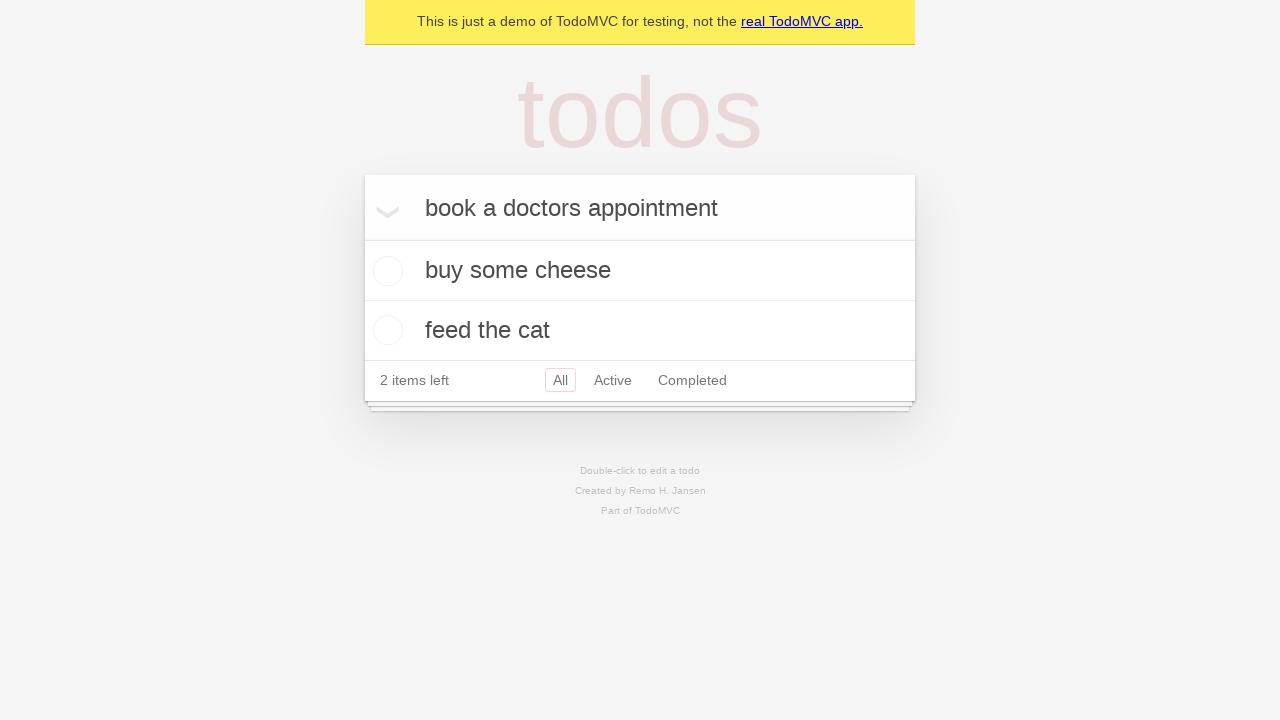

Pressed Enter to add third todo on internal:attr=[placeholder="What needs to be done?"i]
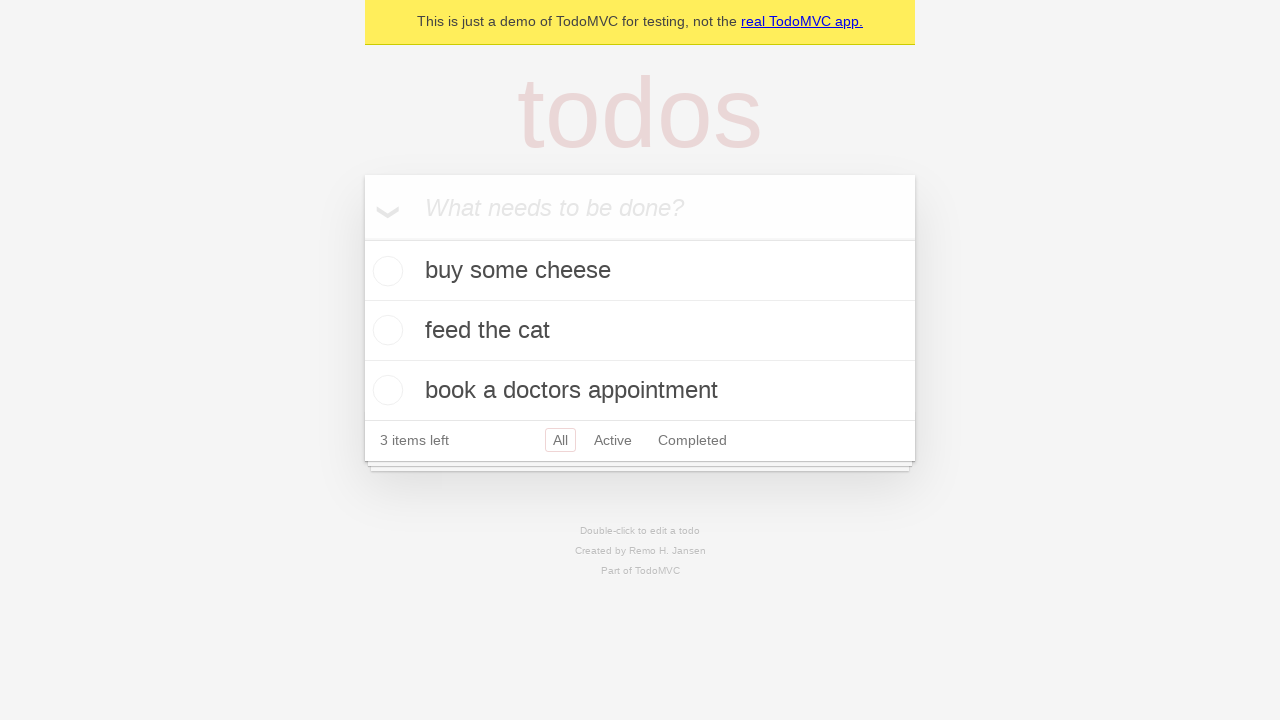

Waited for all three todos to be loaded
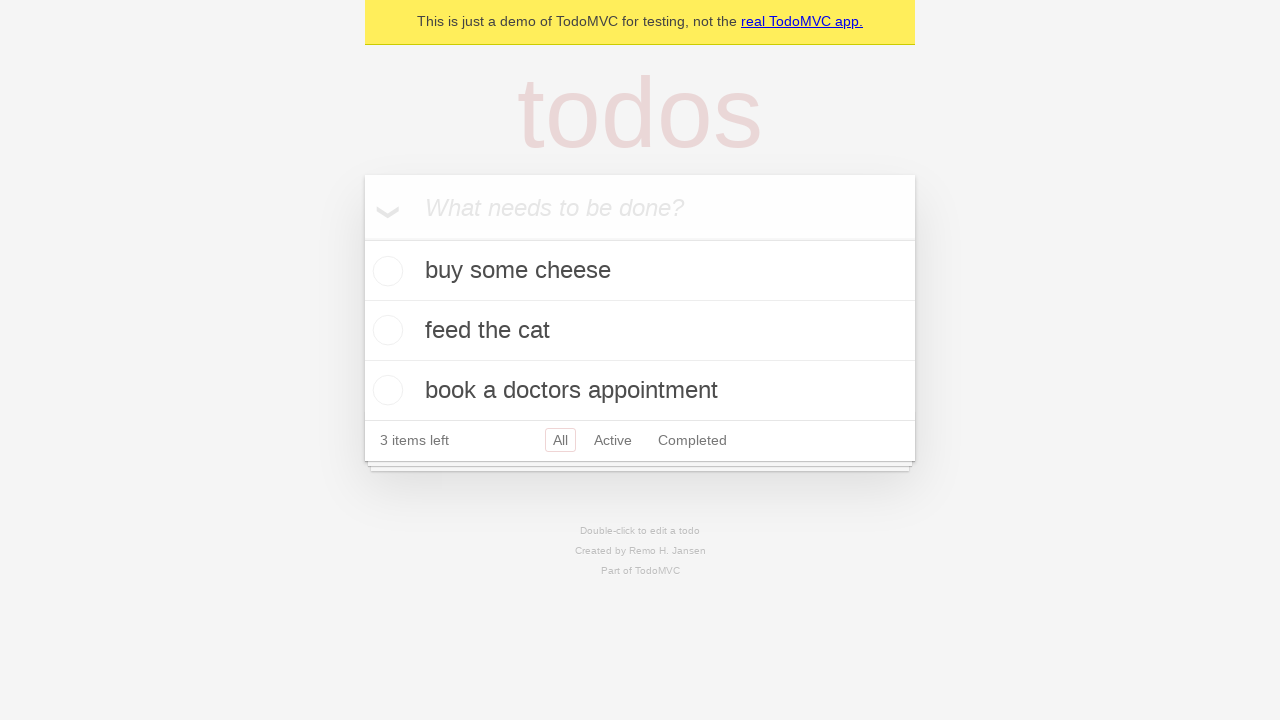

Checked the second todo item at (385, 330) on [data-testid='todo-item'] >> nth=1 >> internal:role=checkbox
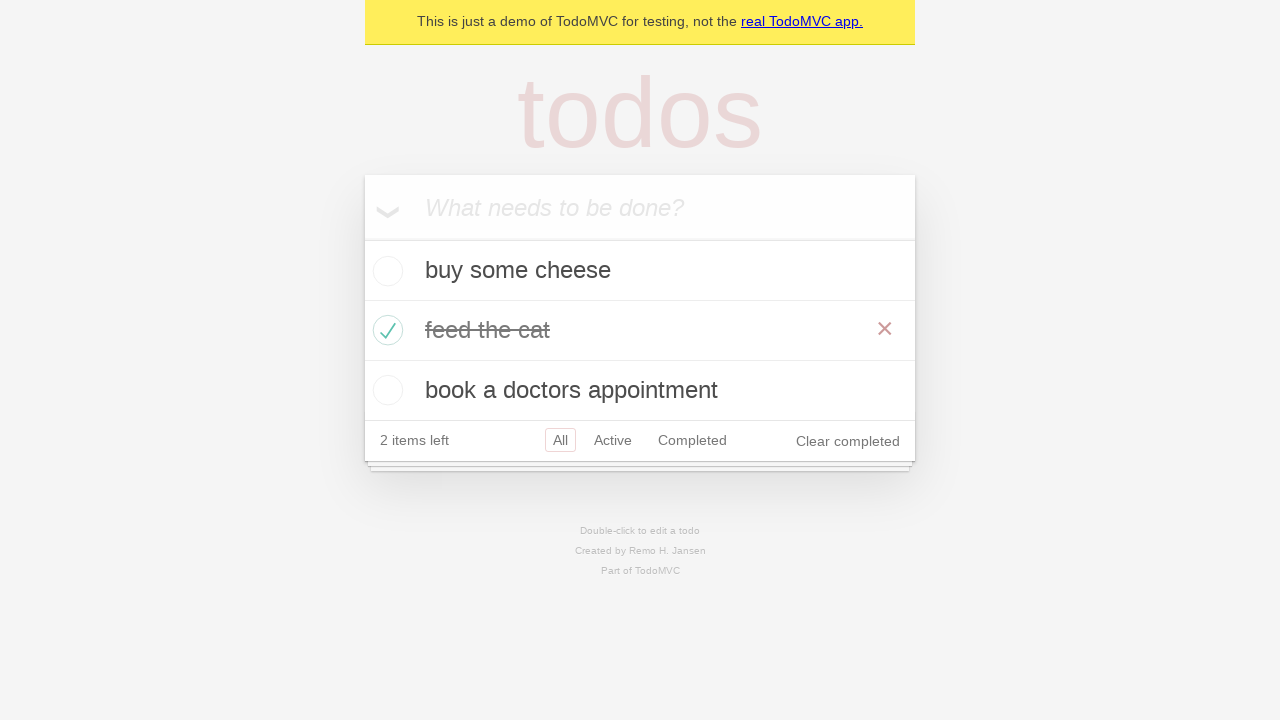

Clicked All filter at (560, 440) on internal:role=link[name="All"i]
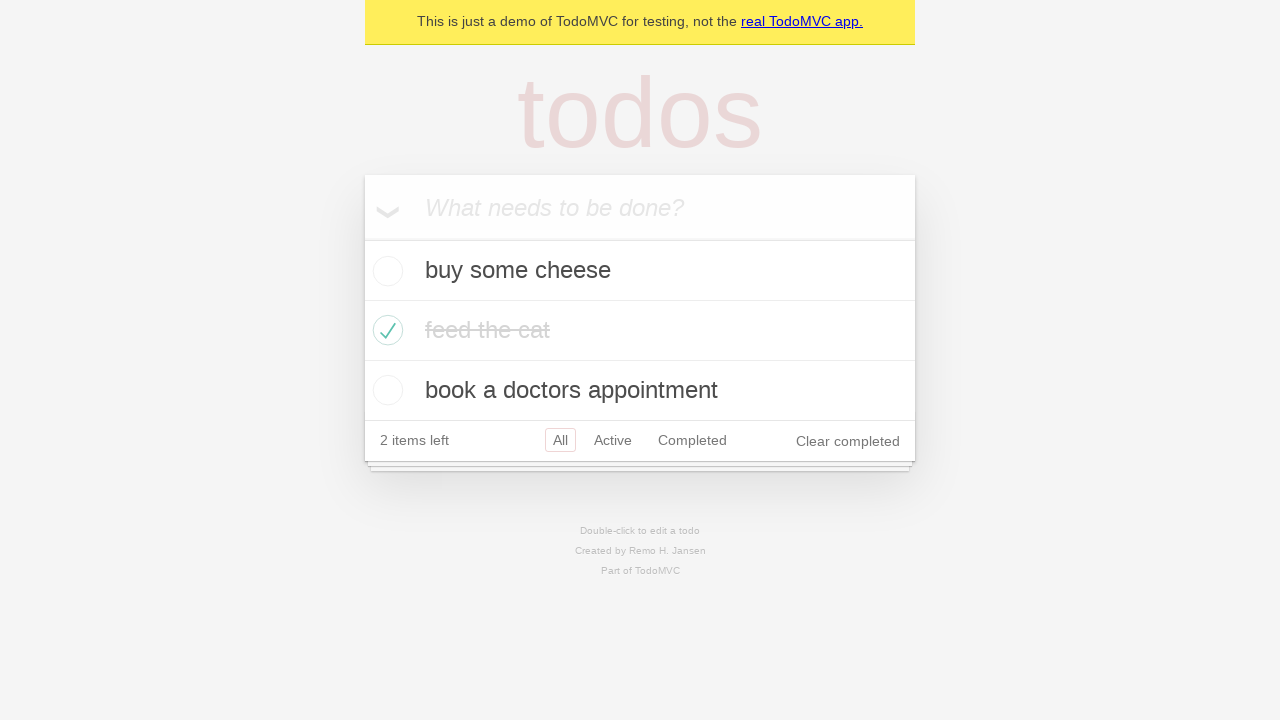

Clicked Active filter at (613, 440) on internal:role=link[name="Active"i]
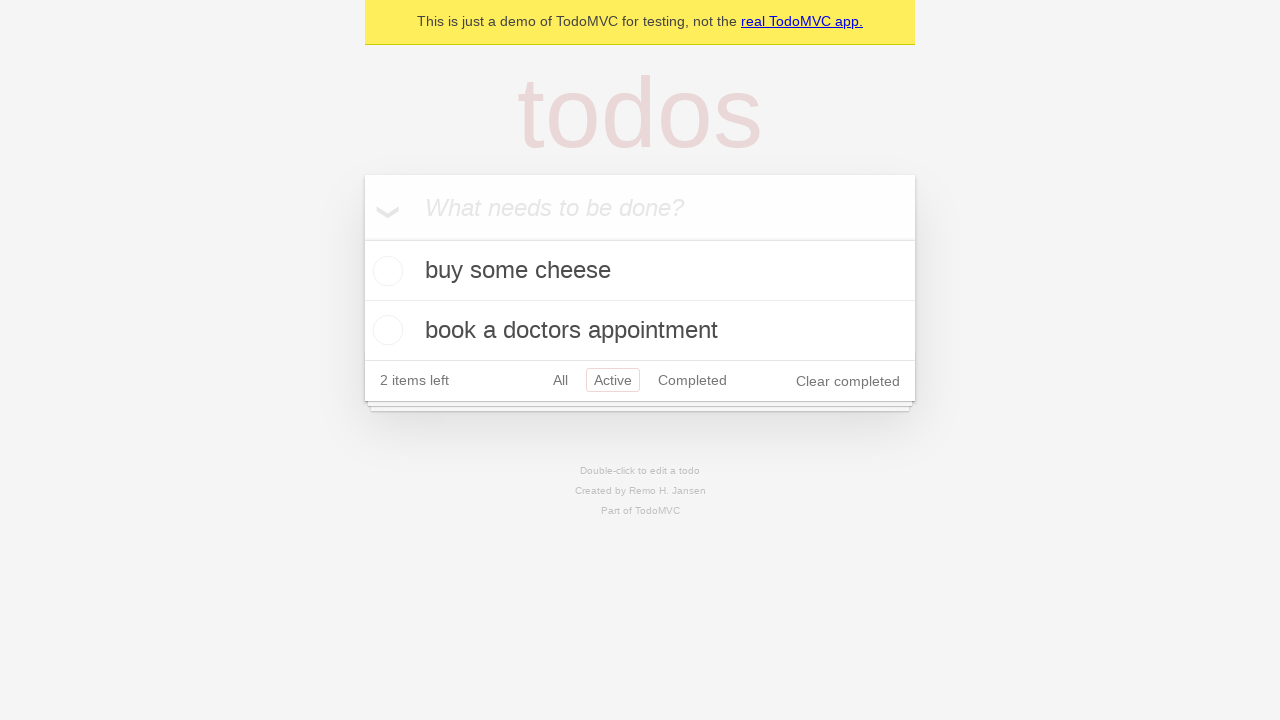

Clicked Completed filter at (692, 380) on internal:role=link[name="Completed"i]
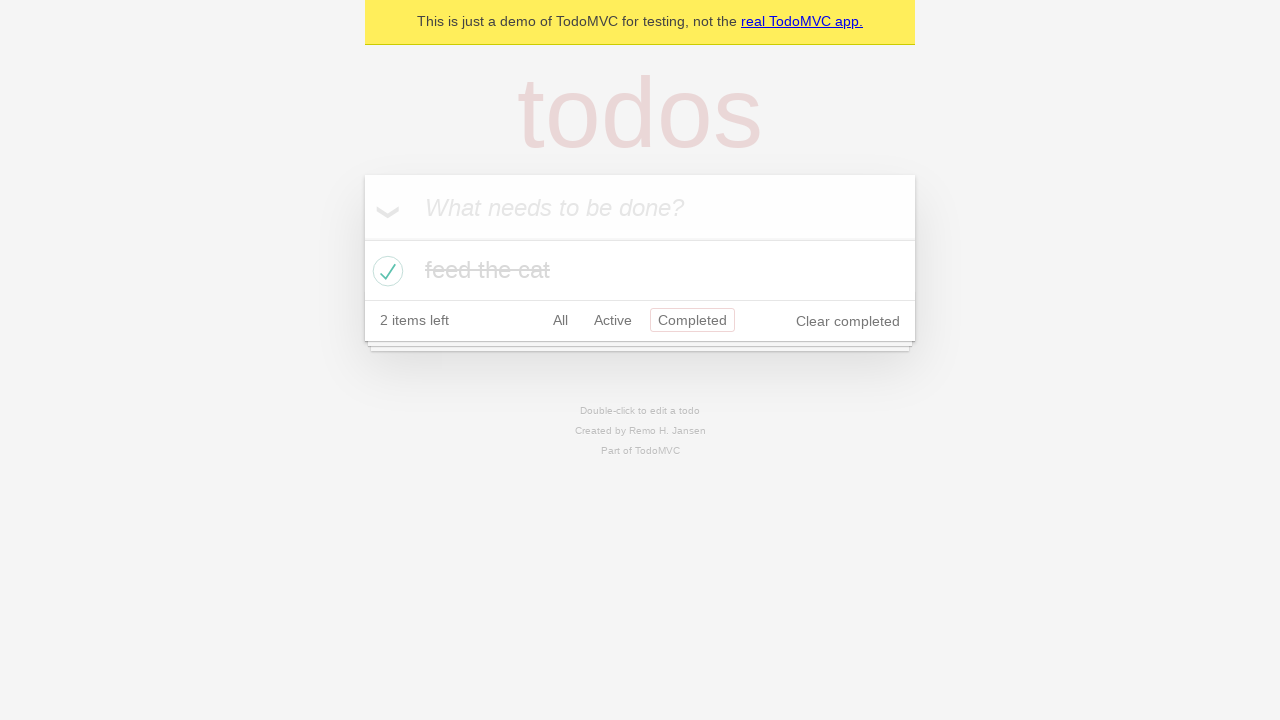

Navigated back to Active filter
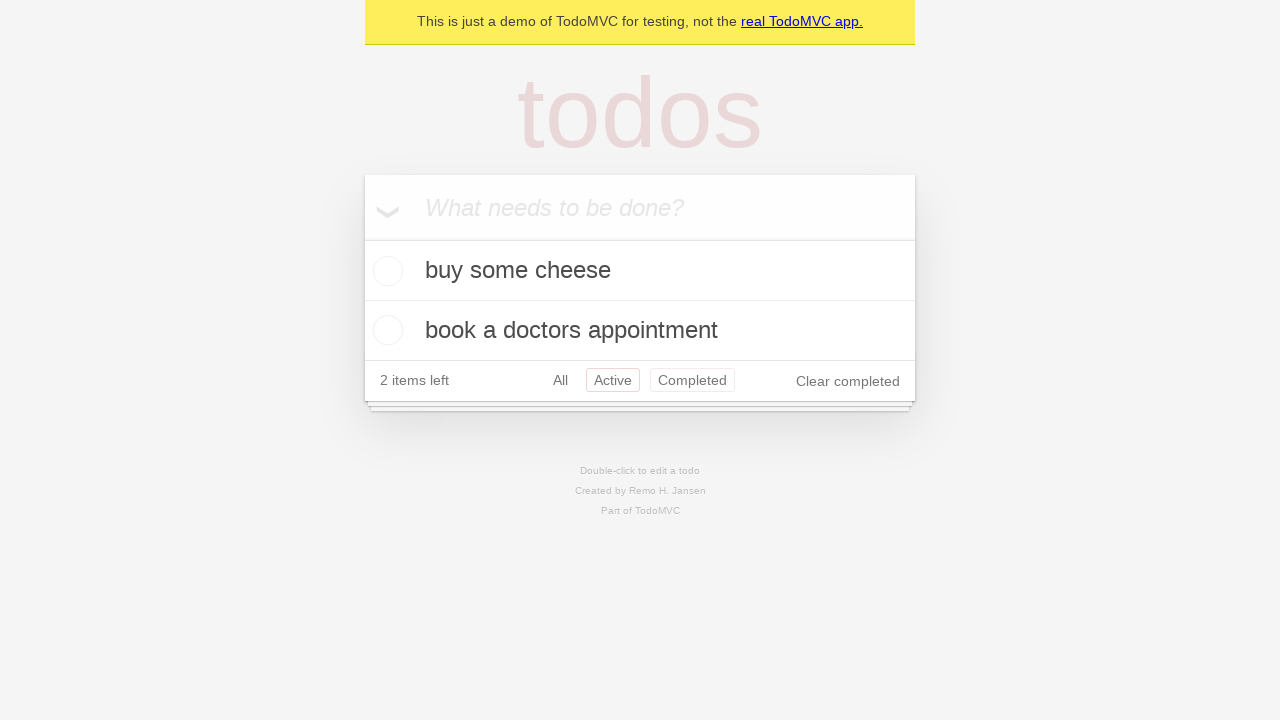

Navigated back to All filter
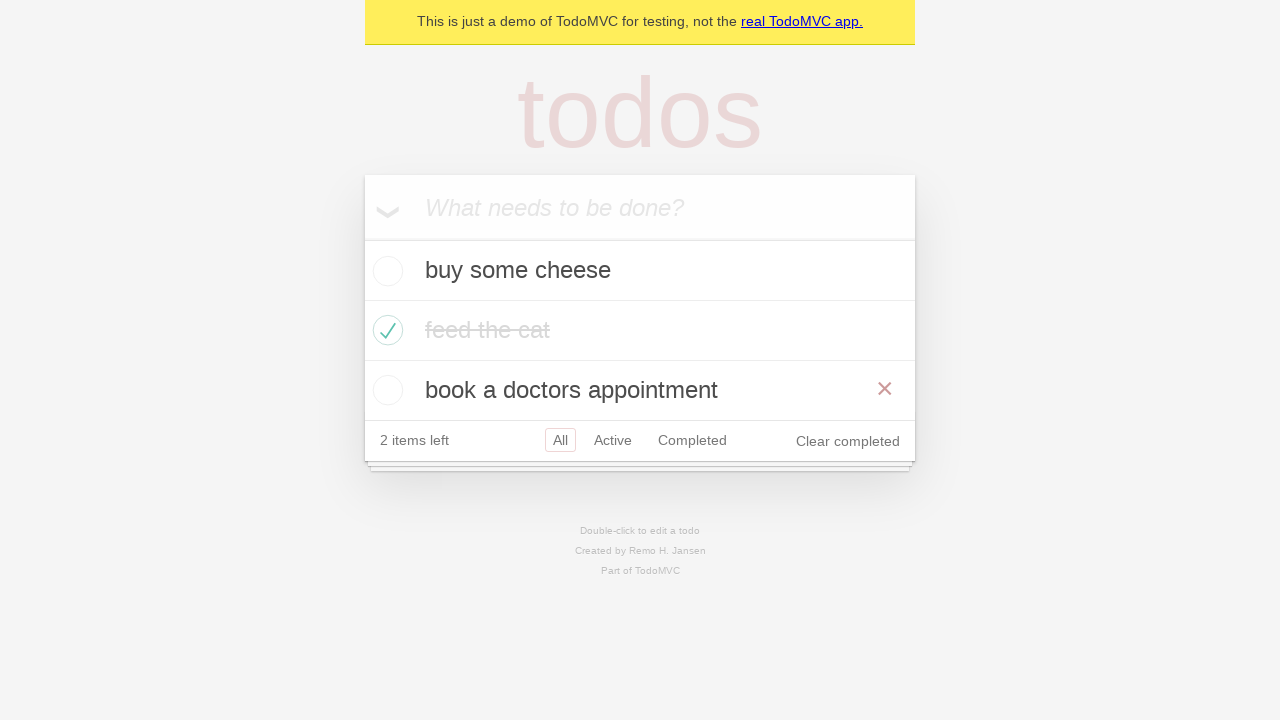

Verified all three todos are displayed
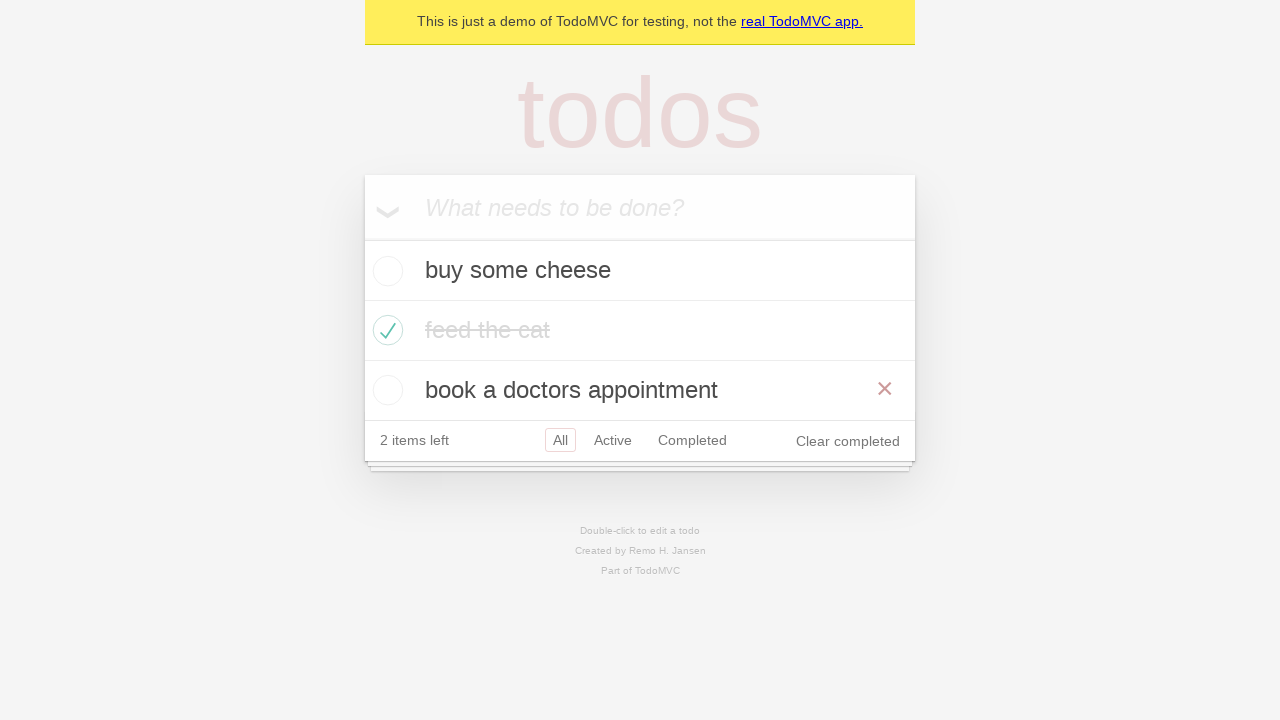

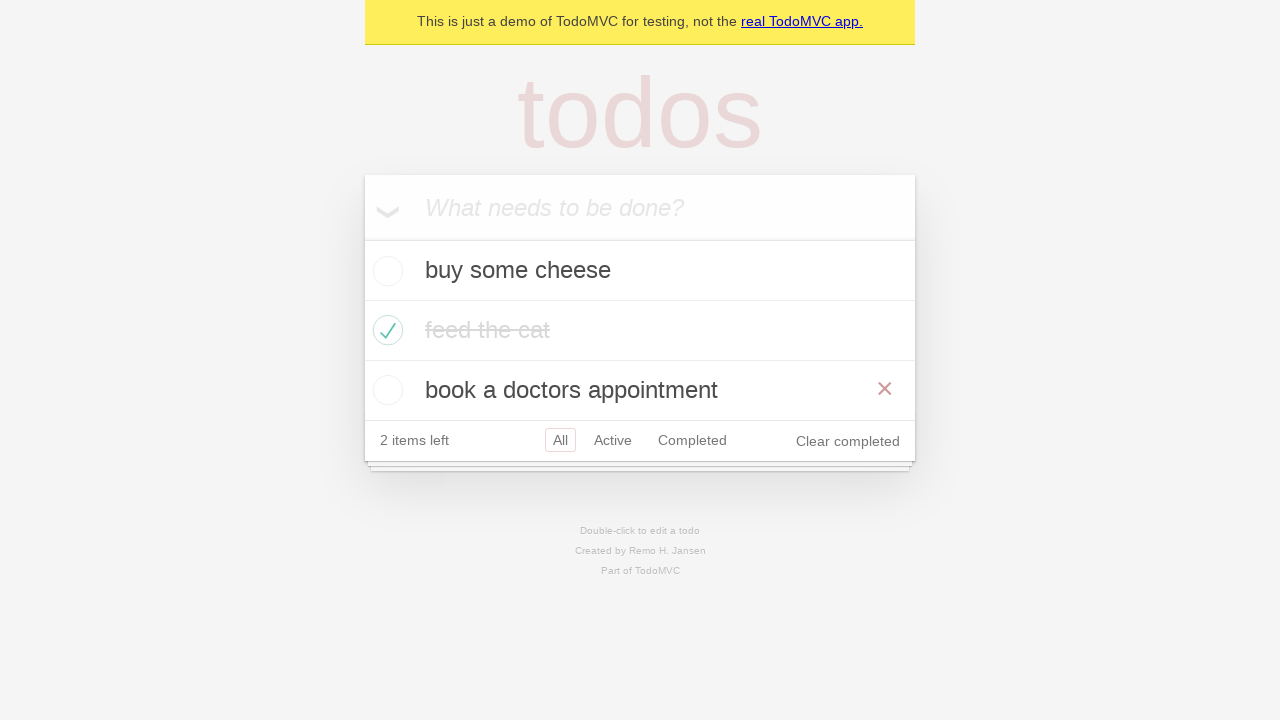